Tests passenger count dropdown by clicking to open it and incrementing adult count multiple times using a loop

Starting URL: https://rahulshettyacademy.com/dropdownsPractise/

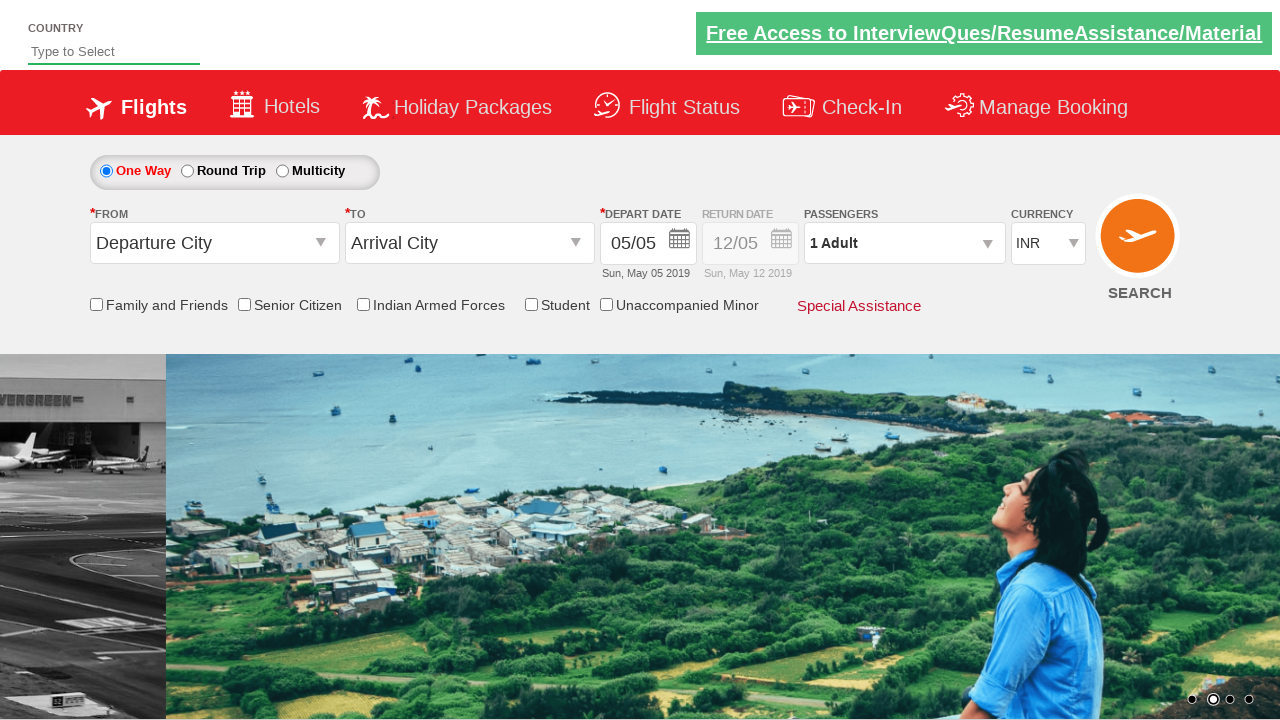

Clicked passenger info dropdown to open it at (904, 243) on #divpaxinfo
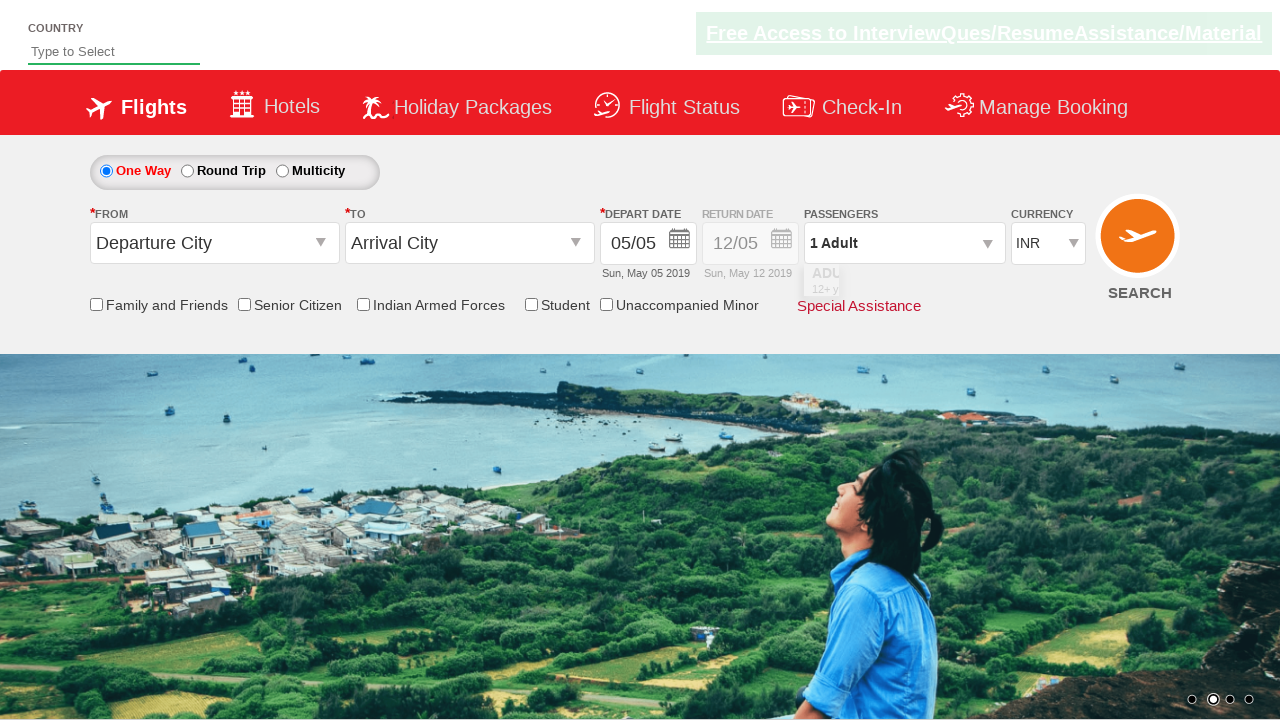

Waited 1000ms for dropdown to fully load
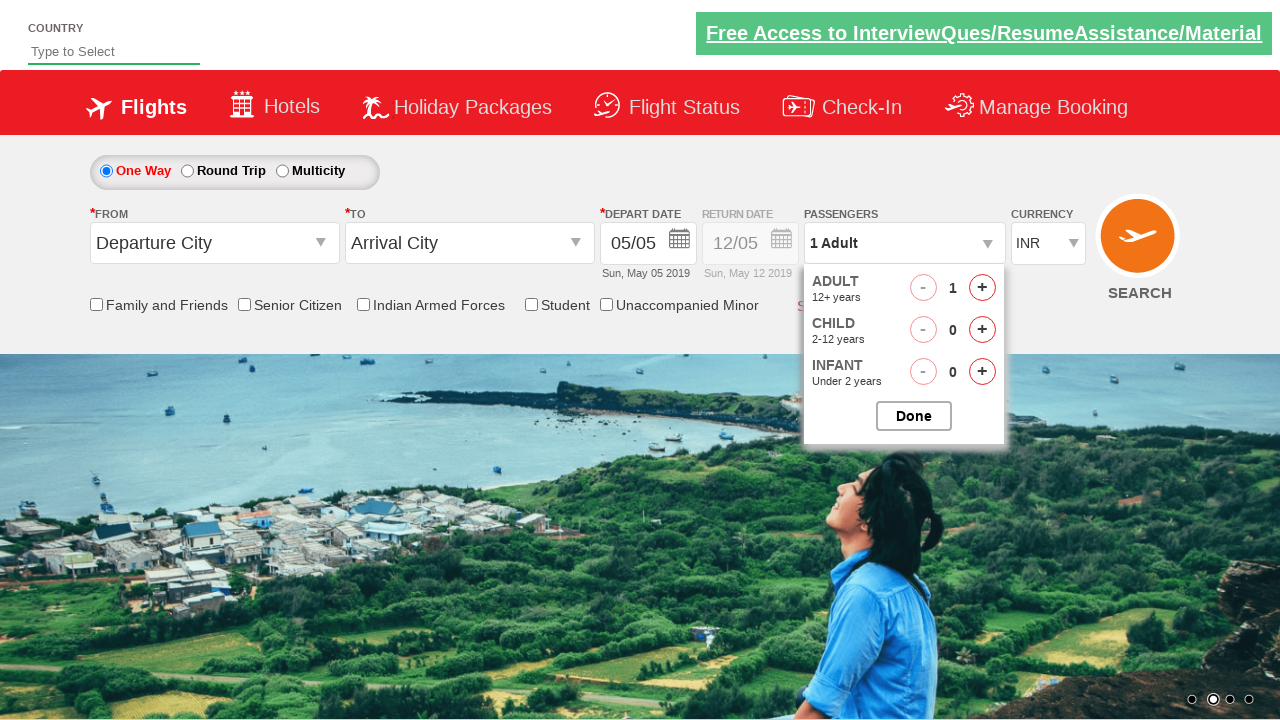

Clicked adult increment button (iteration 1/4) at (982, 288) on #hrefIncAdt
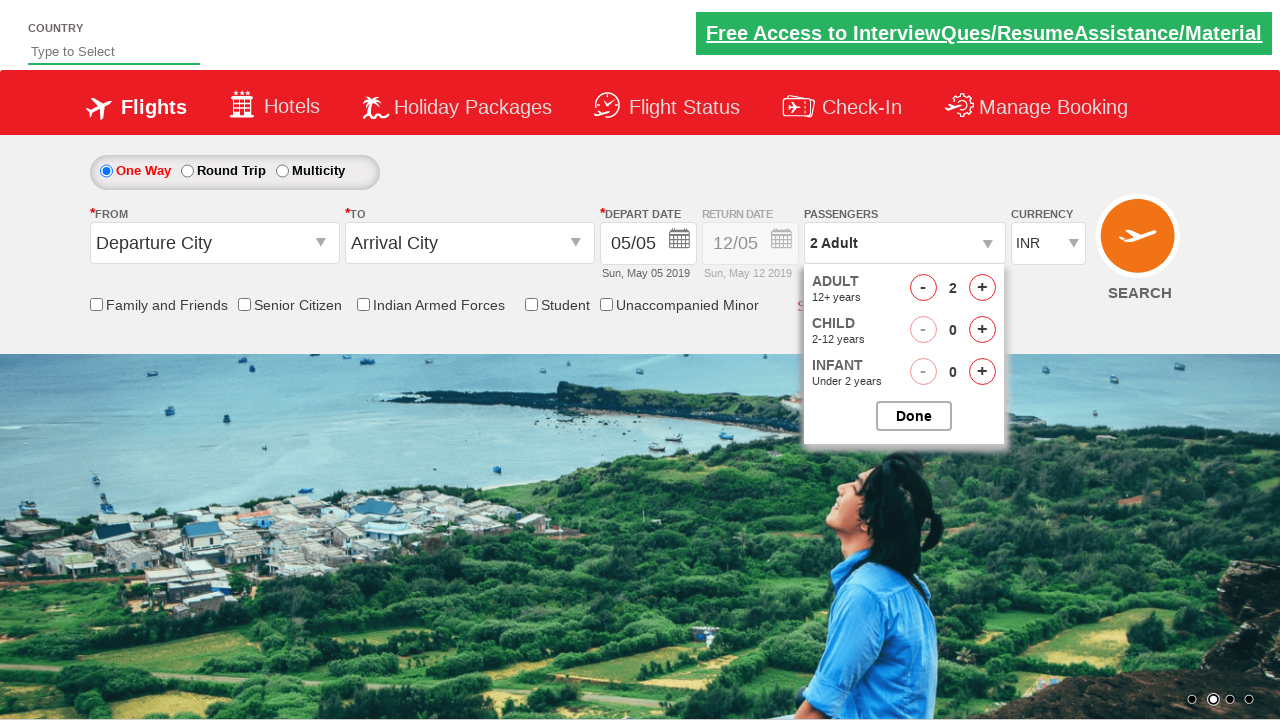

Clicked adult increment button (iteration 2/4) at (982, 288) on #hrefIncAdt
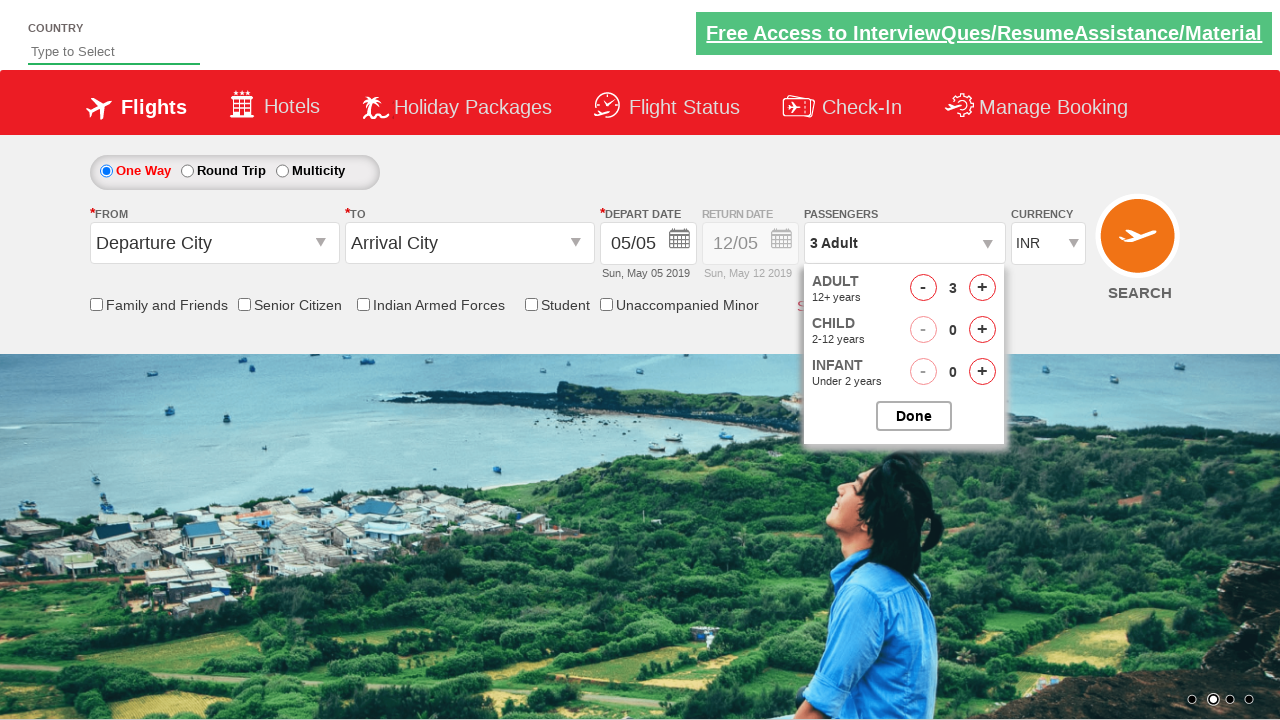

Clicked adult increment button (iteration 3/4) at (982, 288) on #hrefIncAdt
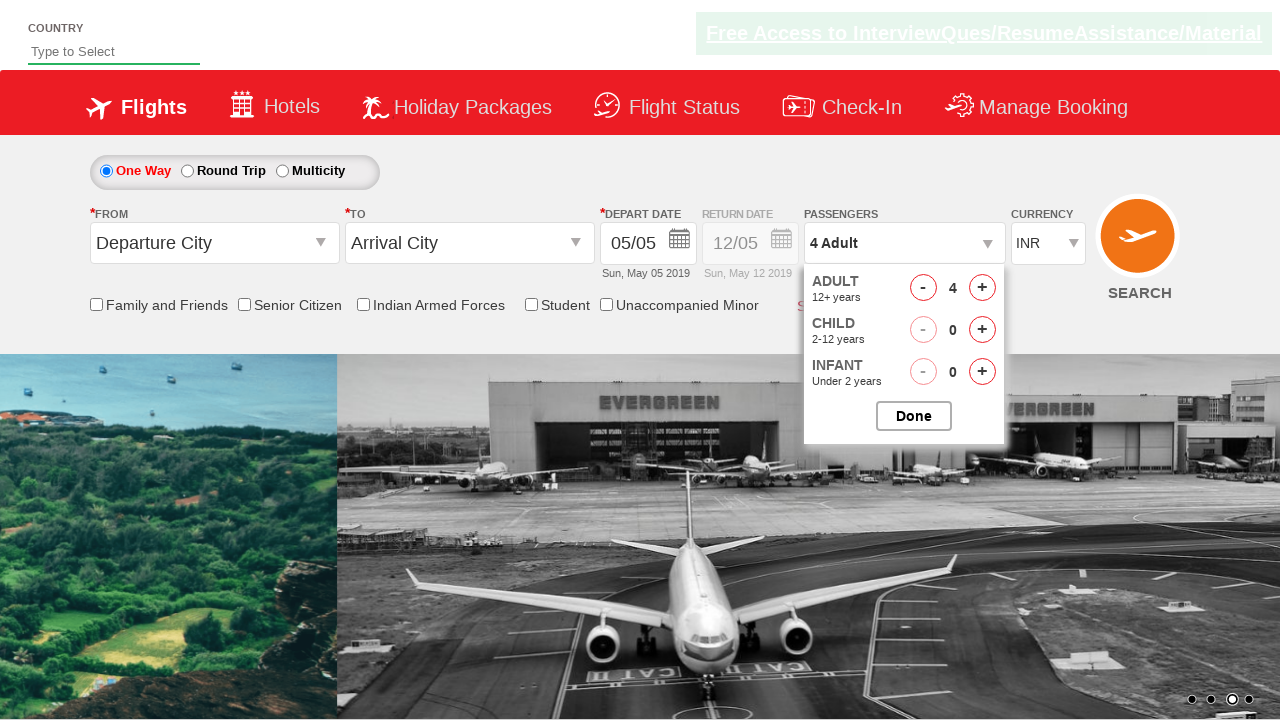

Clicked adult increment button (iteration 4/4) at (982, 288) on #hrefIncAdt
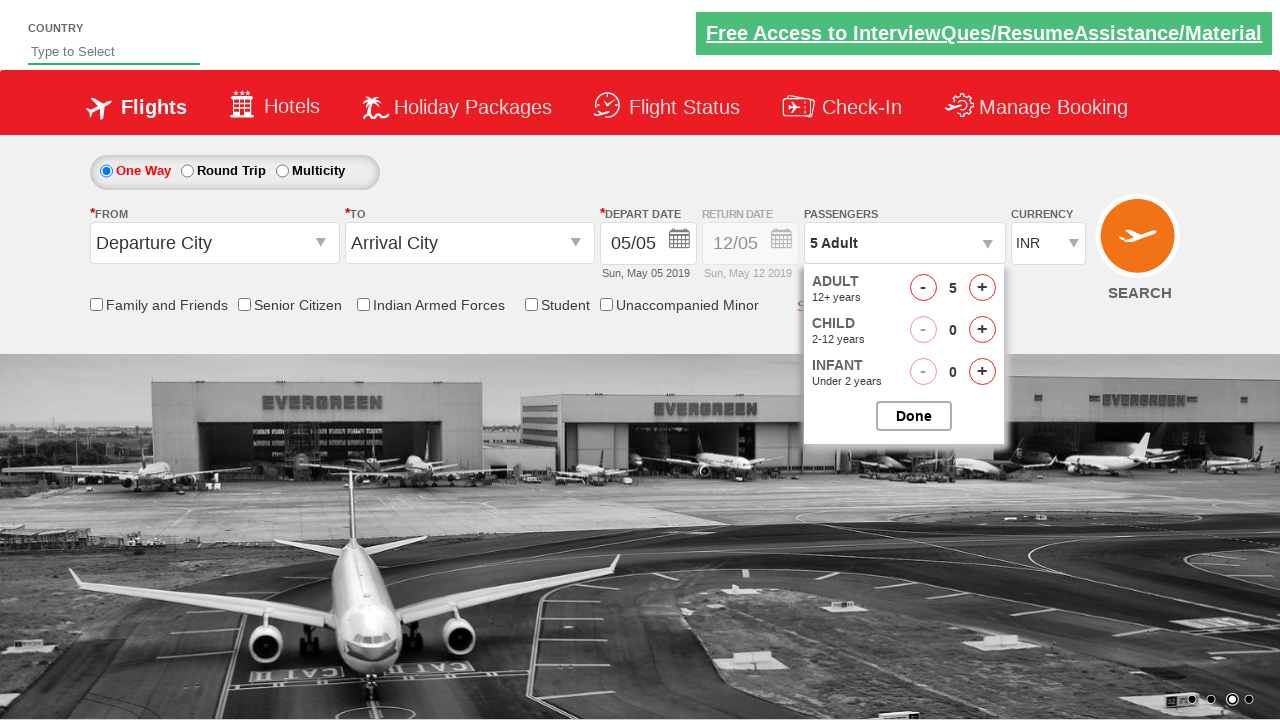

Clicked button to close passenger options panel at (914, 416) on #btnclosepaxoption
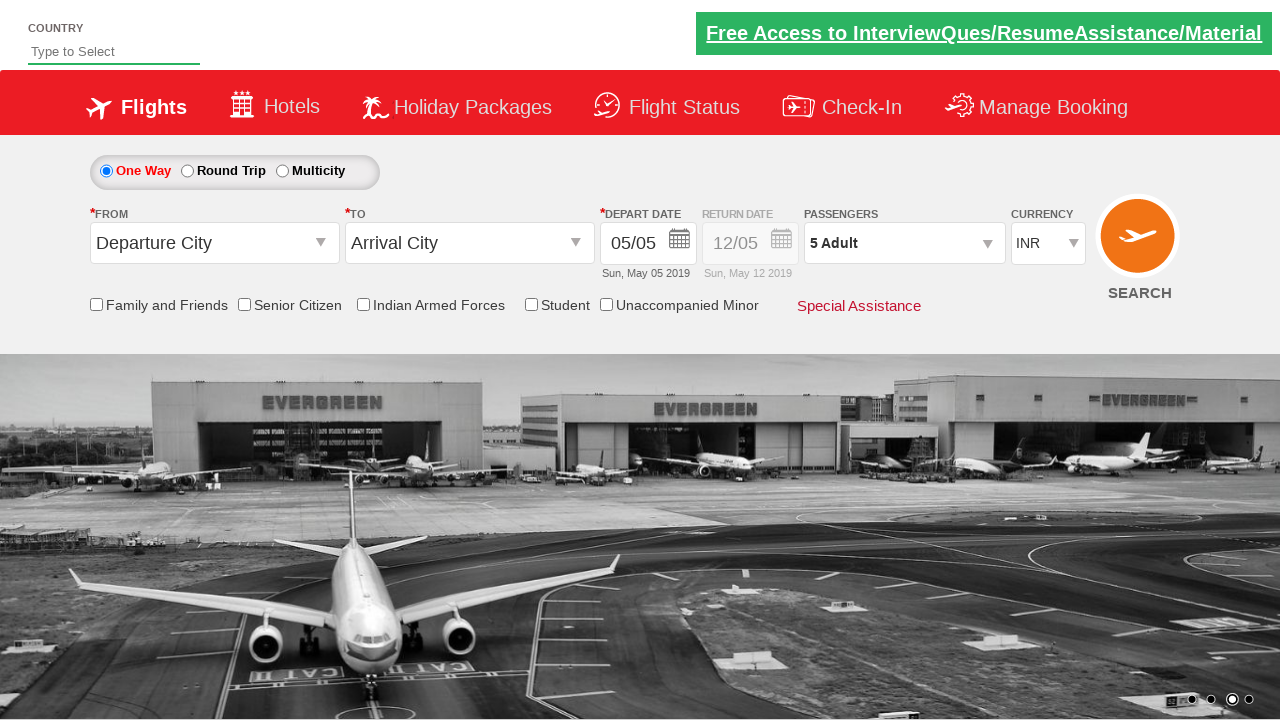

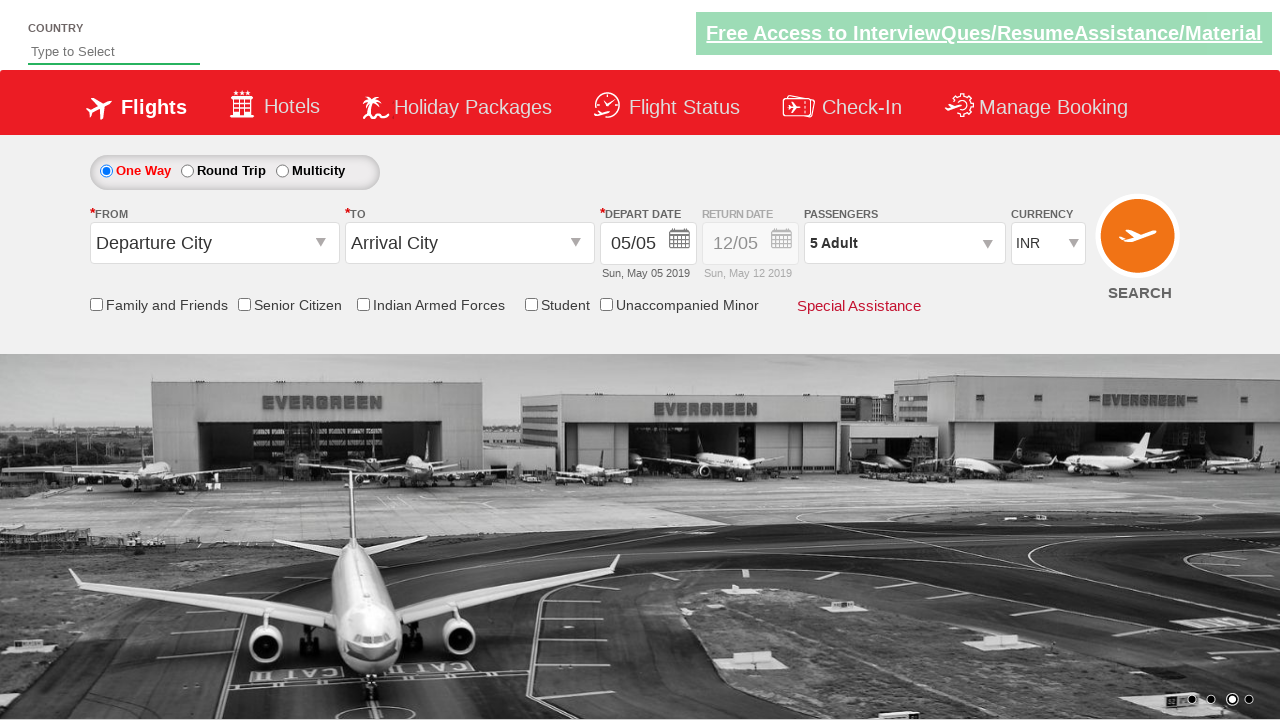